Tests window handling by navigating to multiple windows page, opening a new window, and switching between parent and child windows

Starting URL: https://the-internet.herokuapp.com/

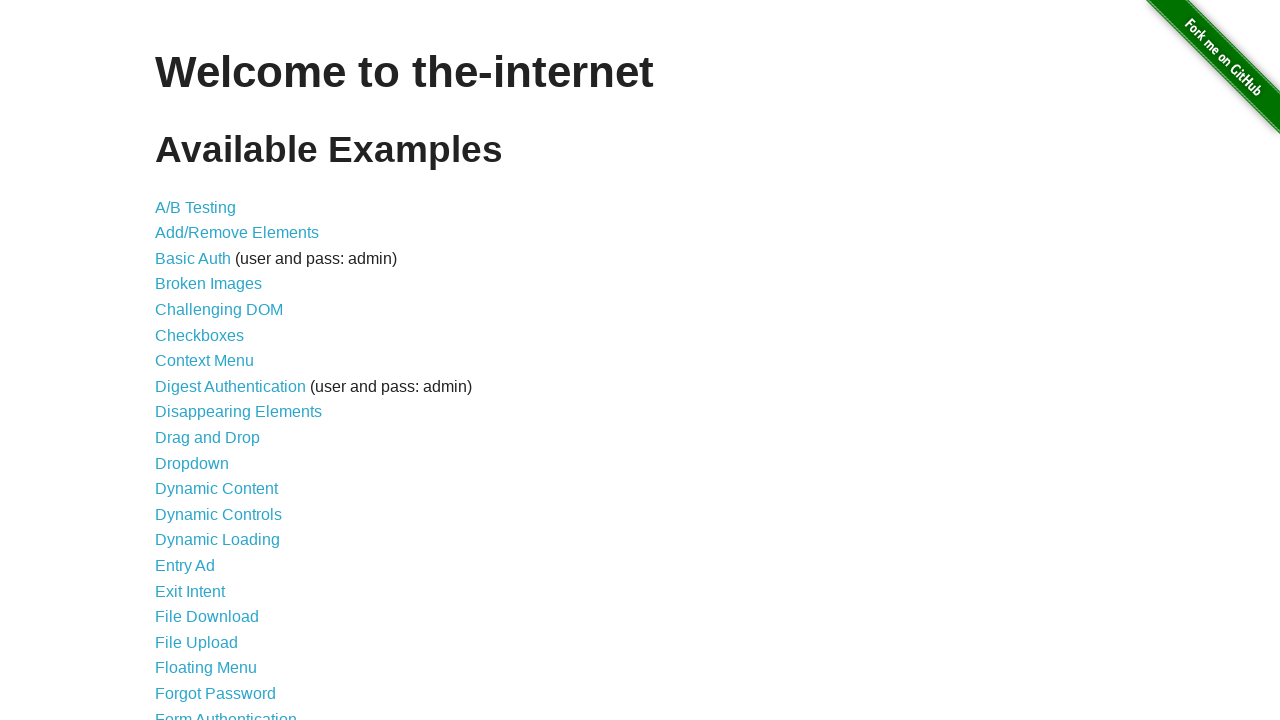

Clicked on Multiple Windows section link at (218, 369) on xpath=/html/body/div[2]/div/ul/li[33]/a
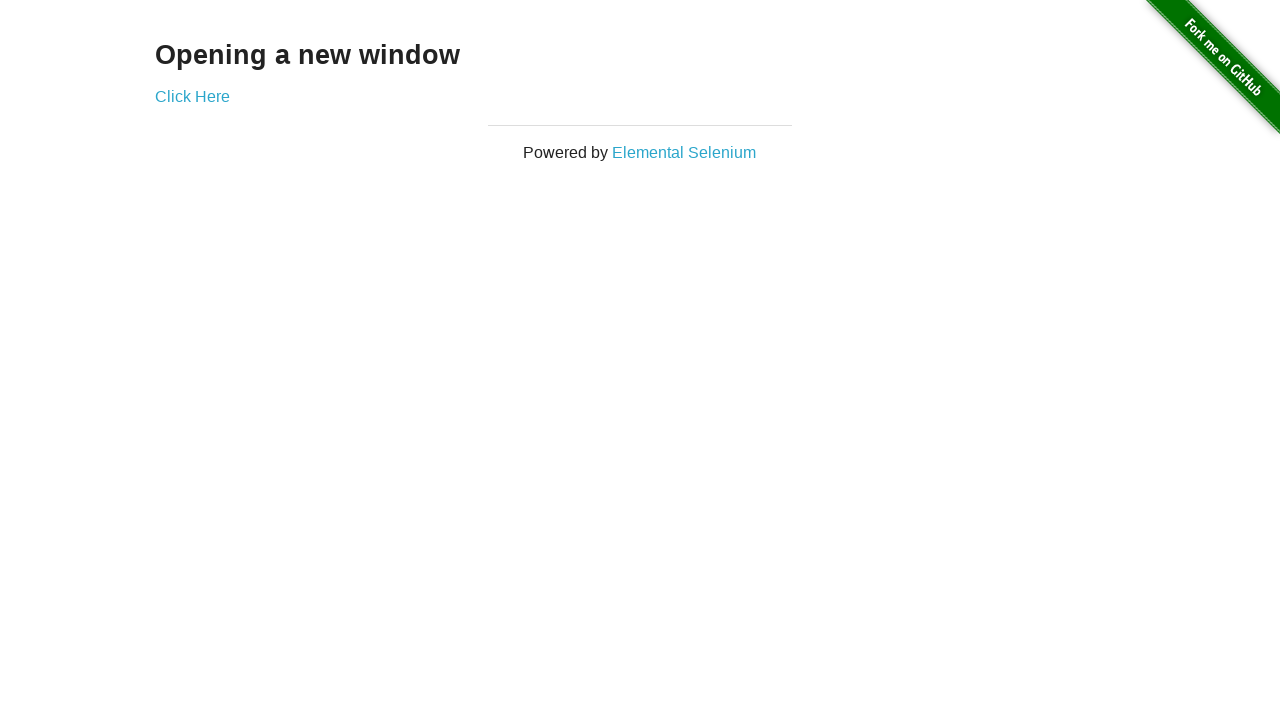

Clicked 'Click Here' link to open new window at (192, 96) on xpath=//a[contains(text(),'Click Here')]
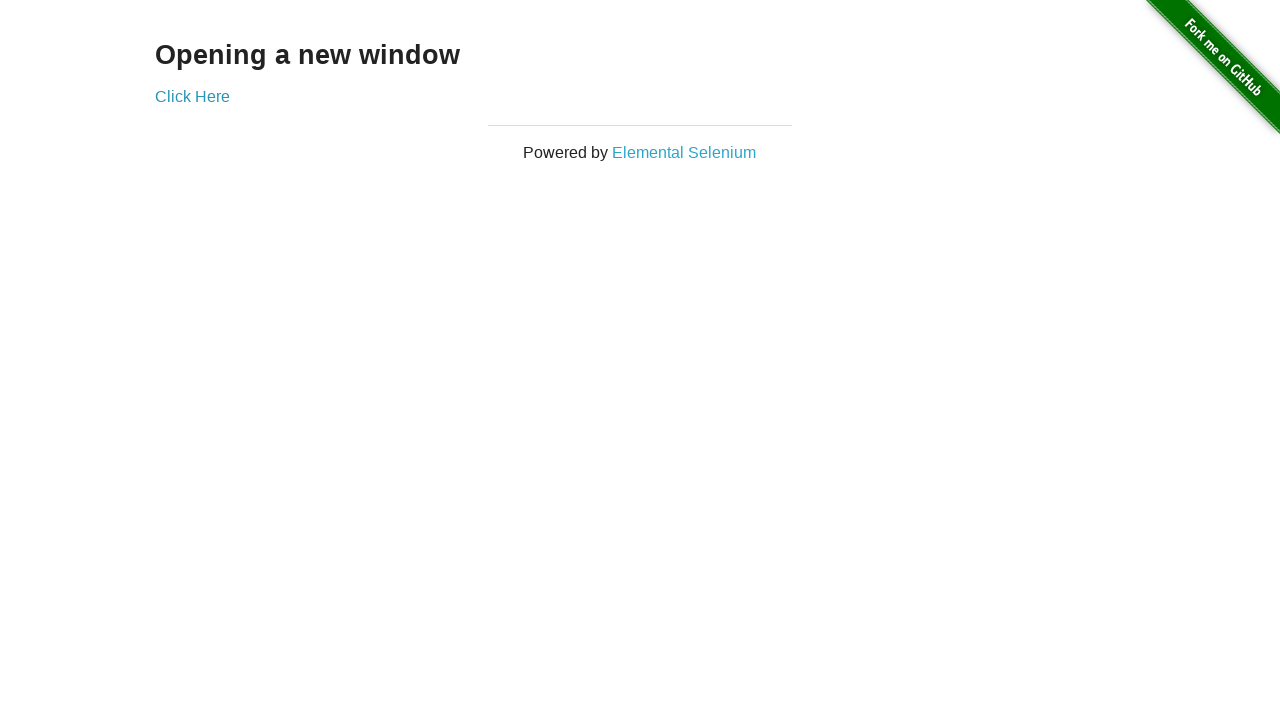

Retrieved text from new window: 'New Window' heading
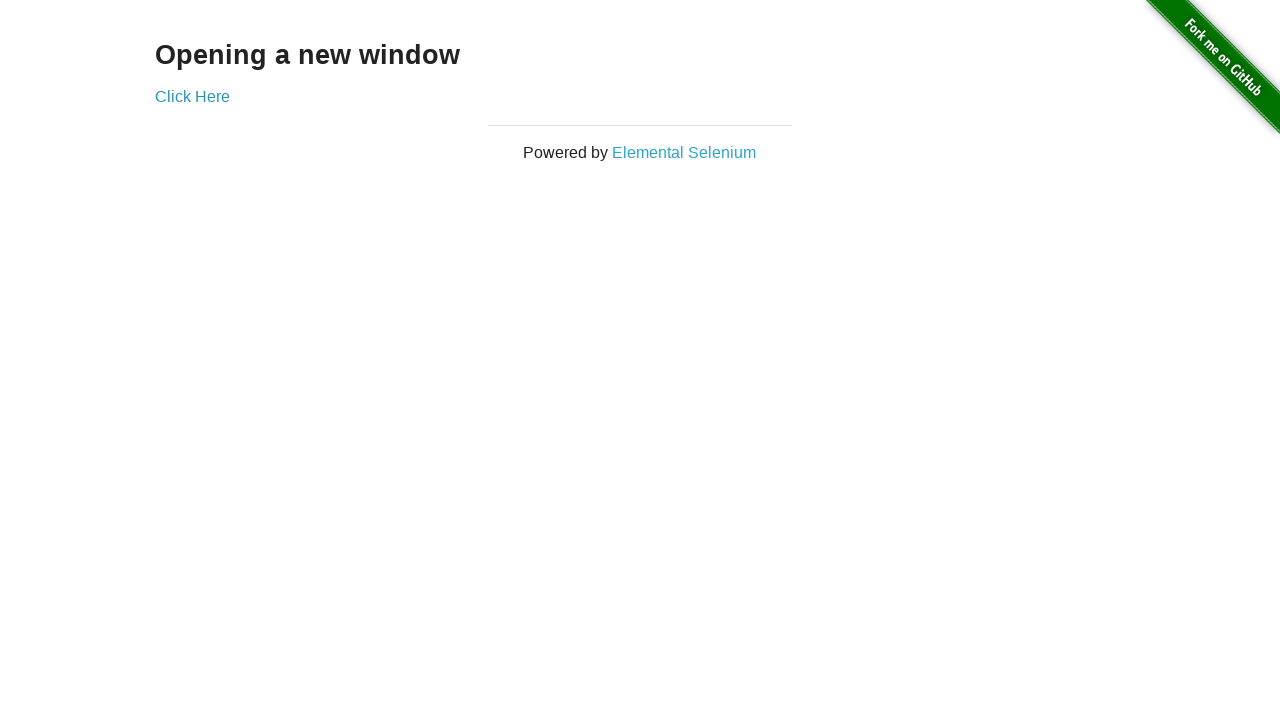

Retrieved text from parent window: 'Opening a new window' heading
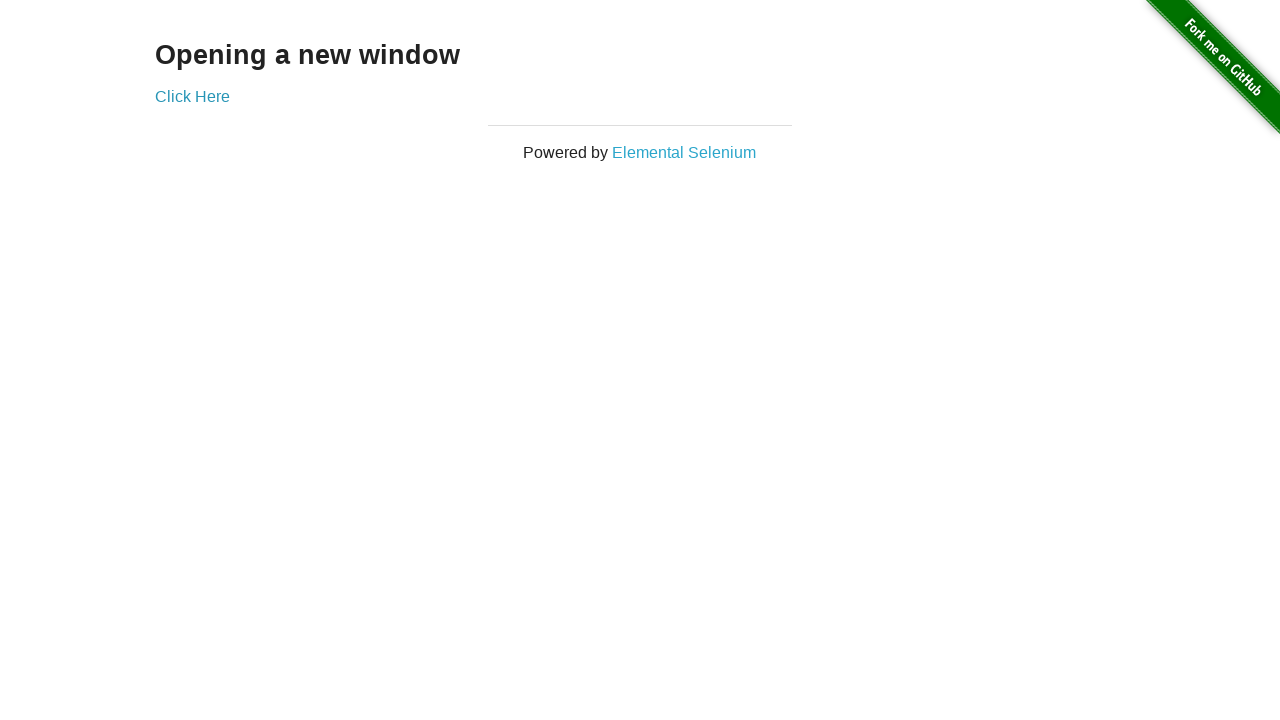

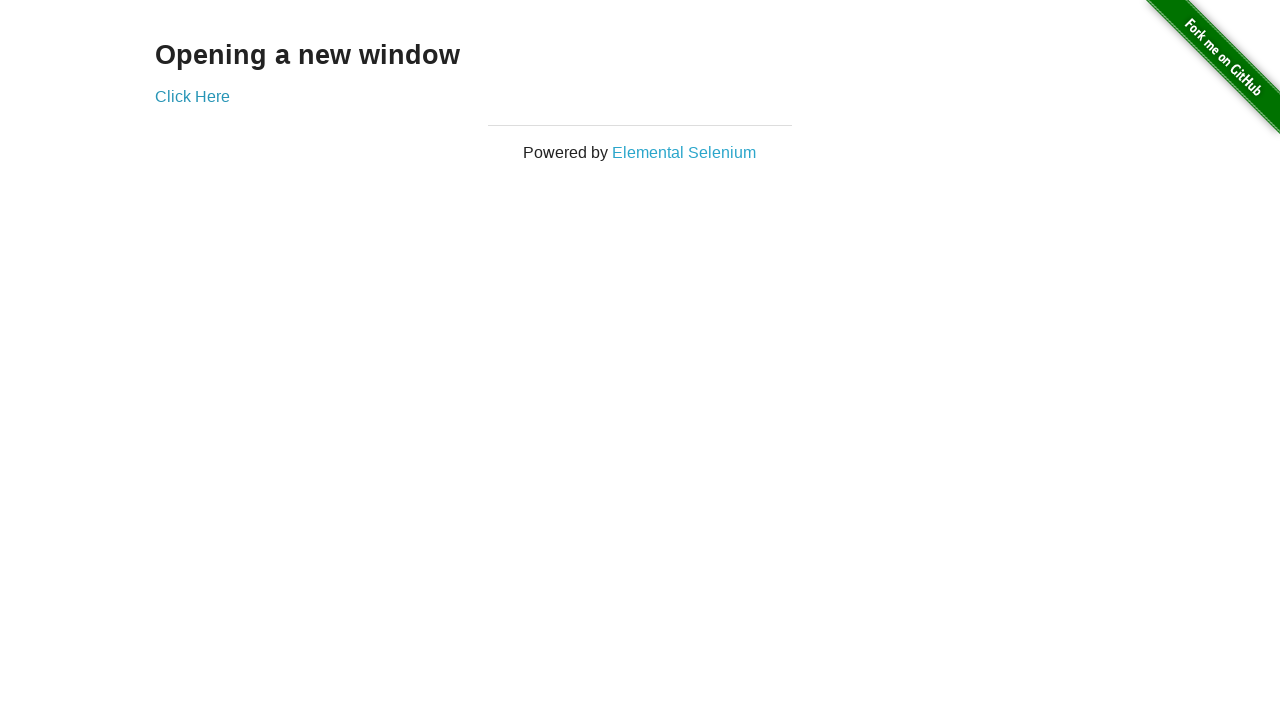